Tests clicking the new user registration button on the CMS government portal page

Starting URL: https://portal.cms.gov/portal/

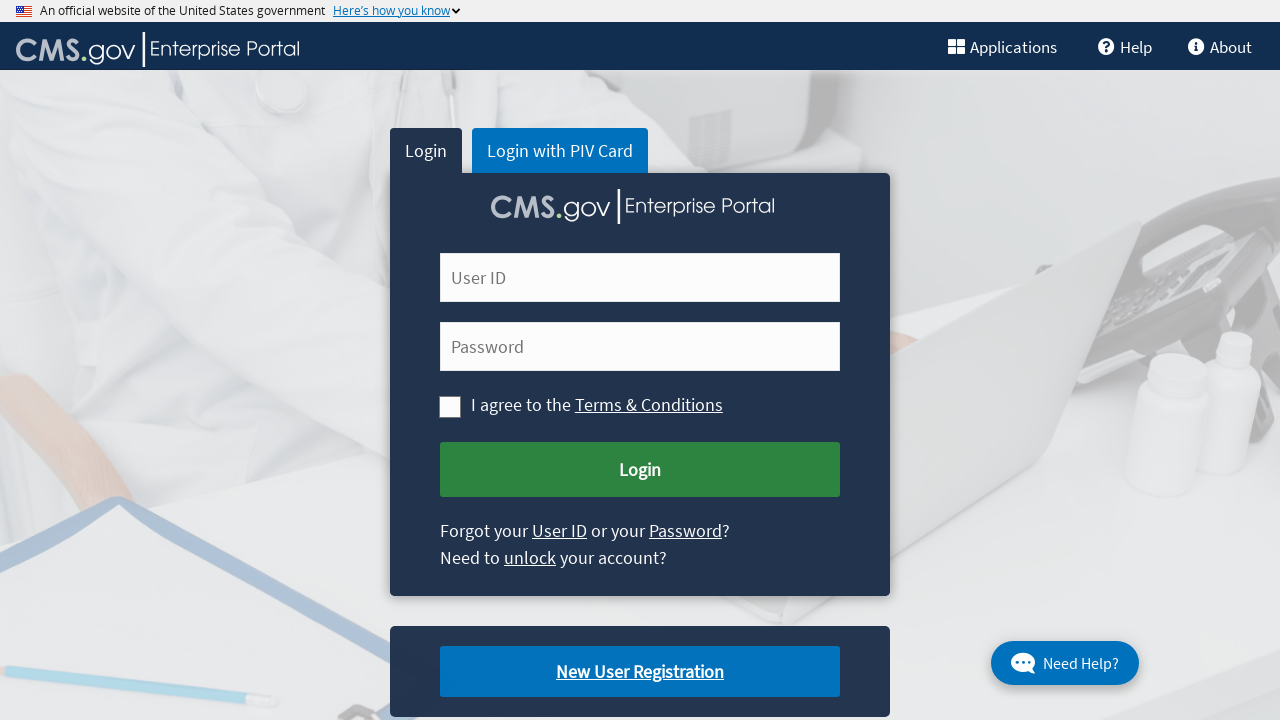

Clicked the new user registration button on CMS government portal page at (640, 672) on .cms-newuser-reg
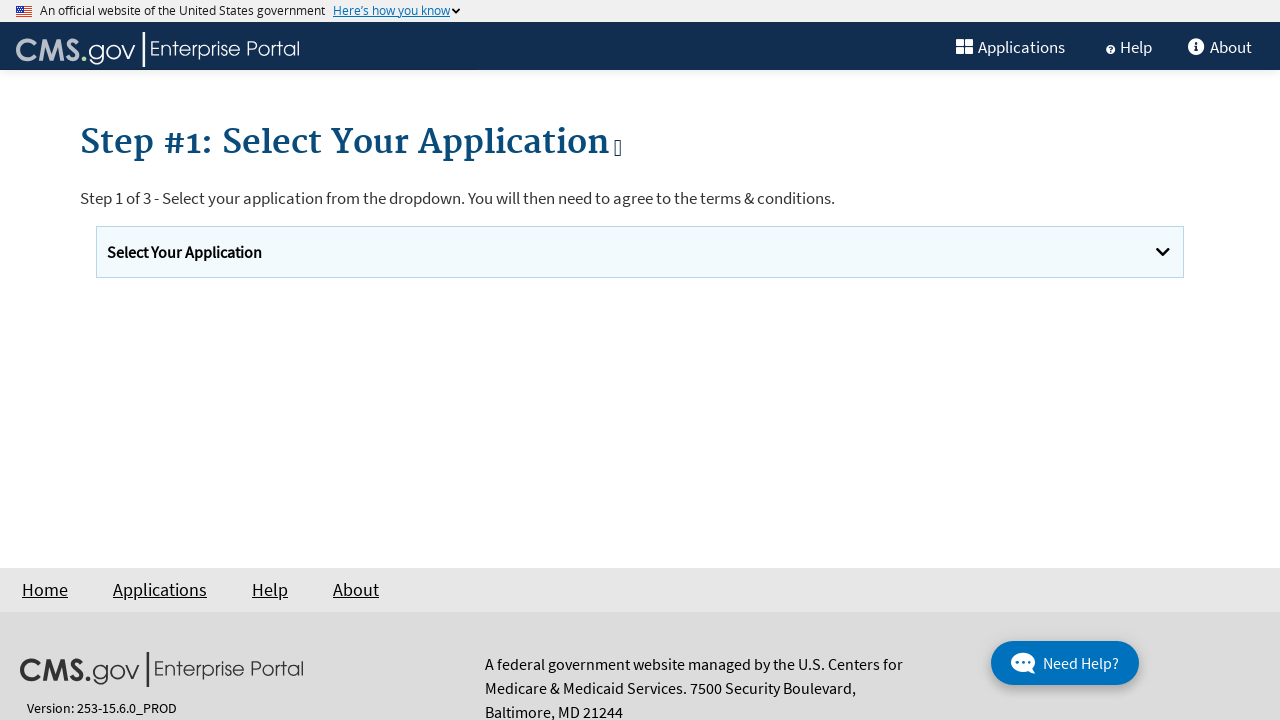

Waited for page to load after clicking registration button
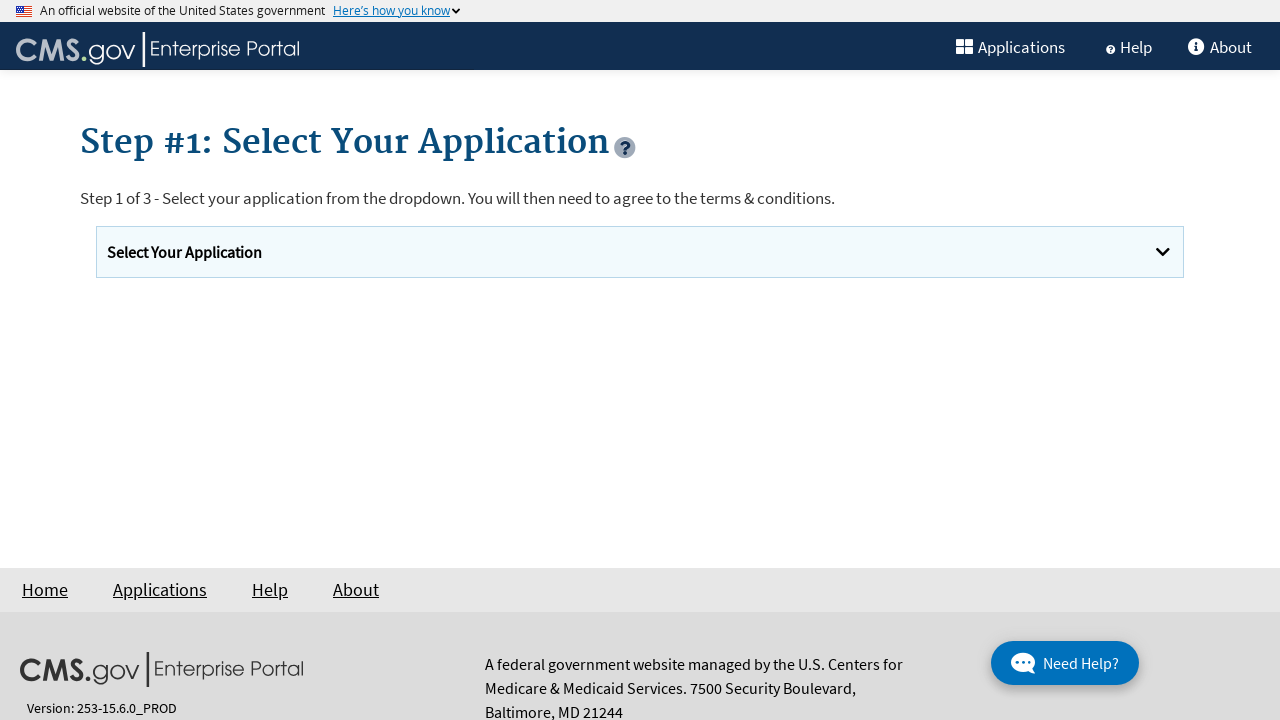

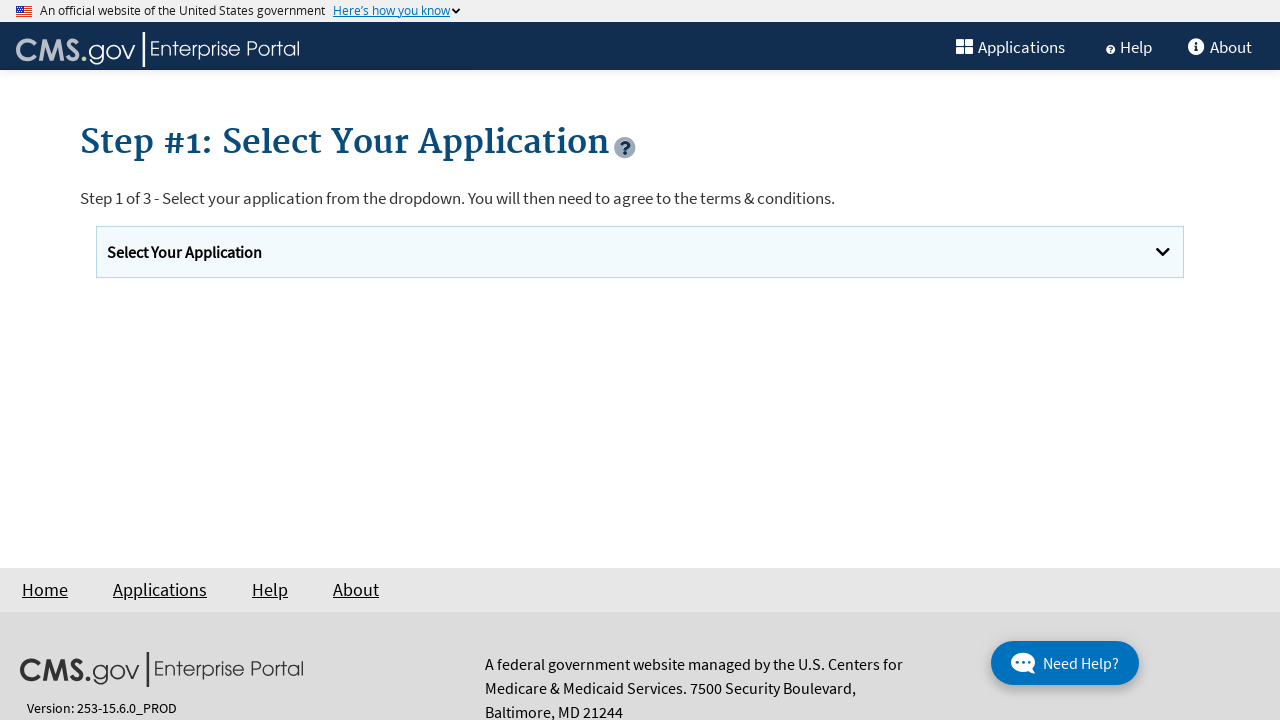